Navigates to a demo tables page and analyzes employee department distribution by counting employees in each department from a table

Starting URL: http://automationbykrishna.com/

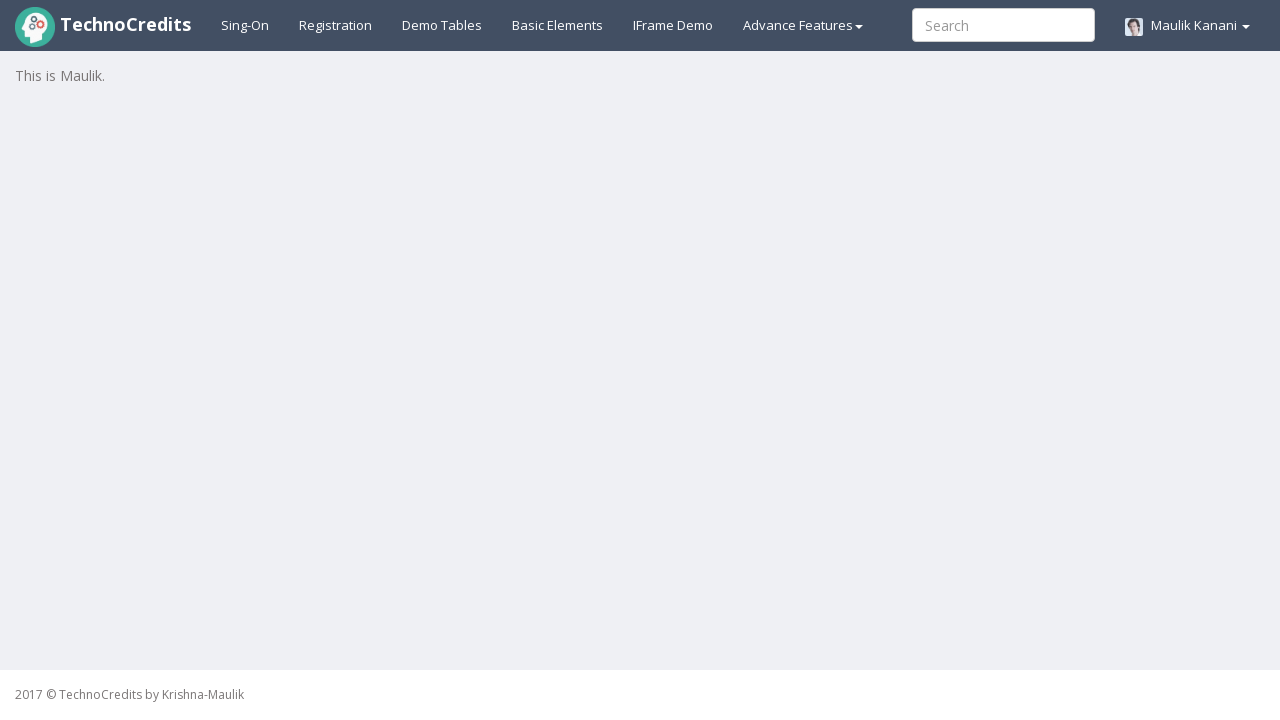

Clicked Demo tables link to navigate to the tables page at (442, 25) on #demotable
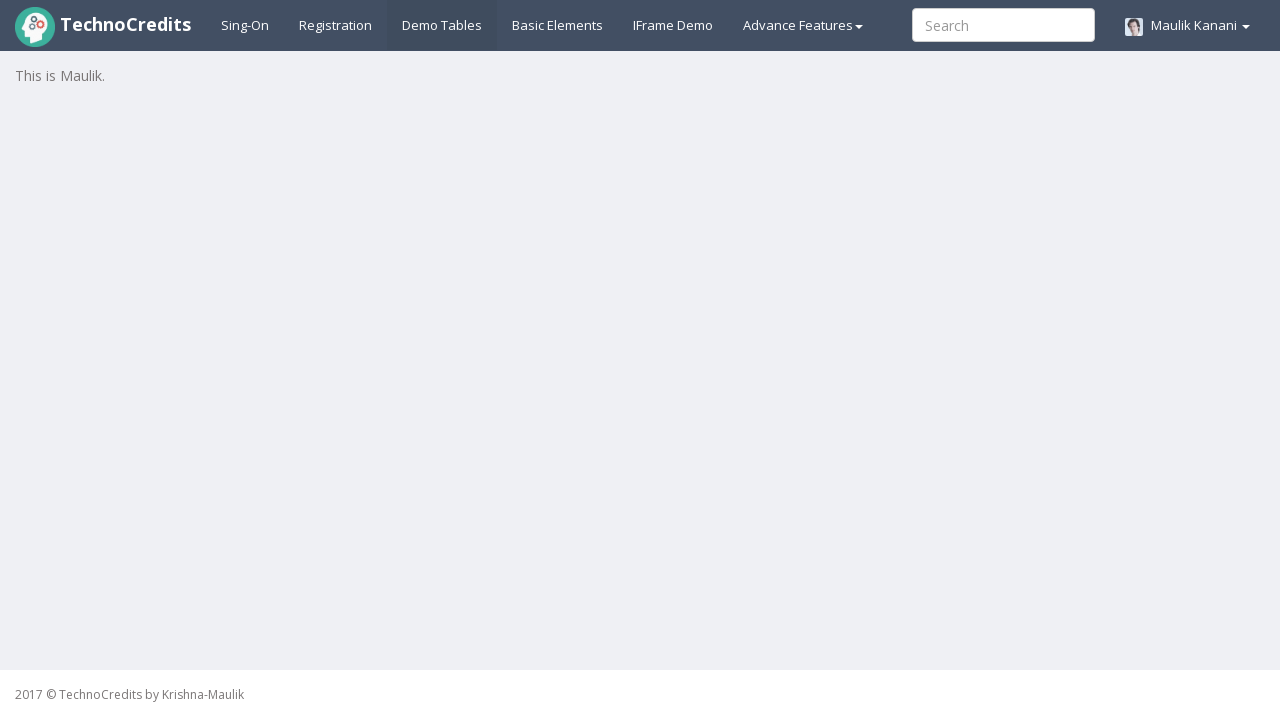

Employee table loaded and became visible
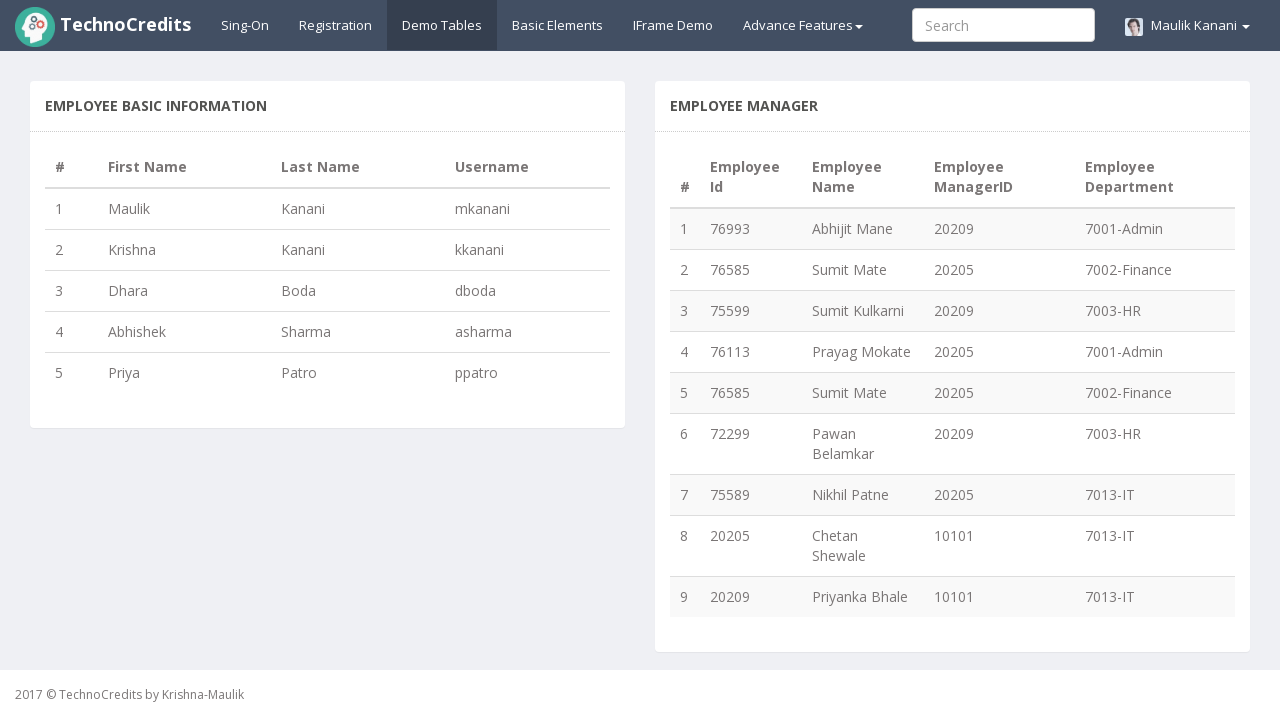

Table rows loaded successfully
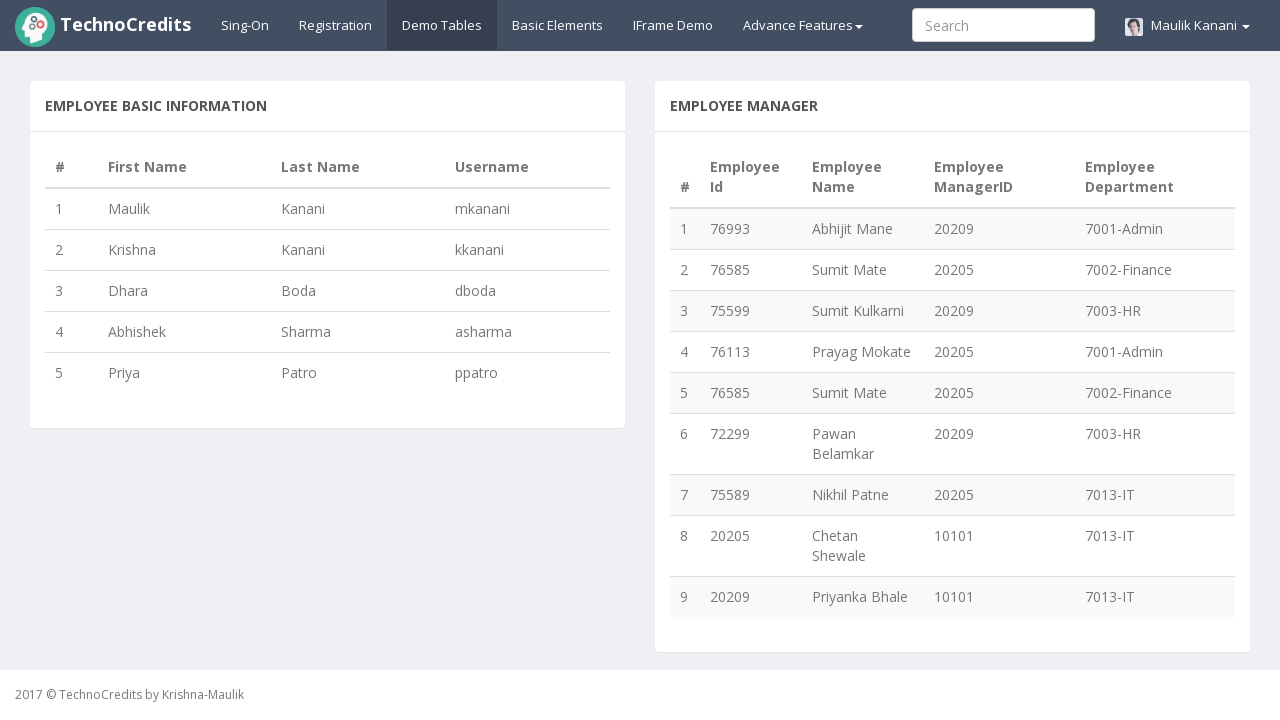

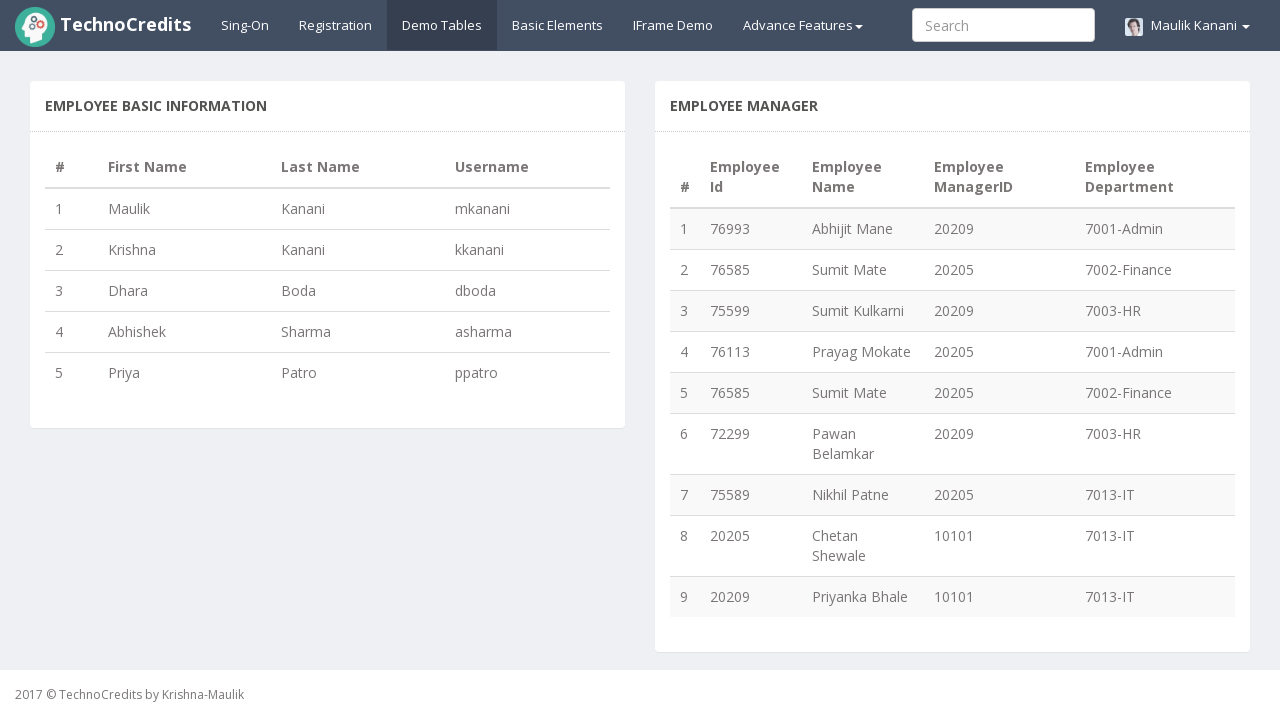